Tests iframe switching functionality by navigating to a frames demo page, switching into single and multiple nested iframes, and entering text into input fields within those frames.

Starting URL: http://demo.automationtesting.in/Frames.html

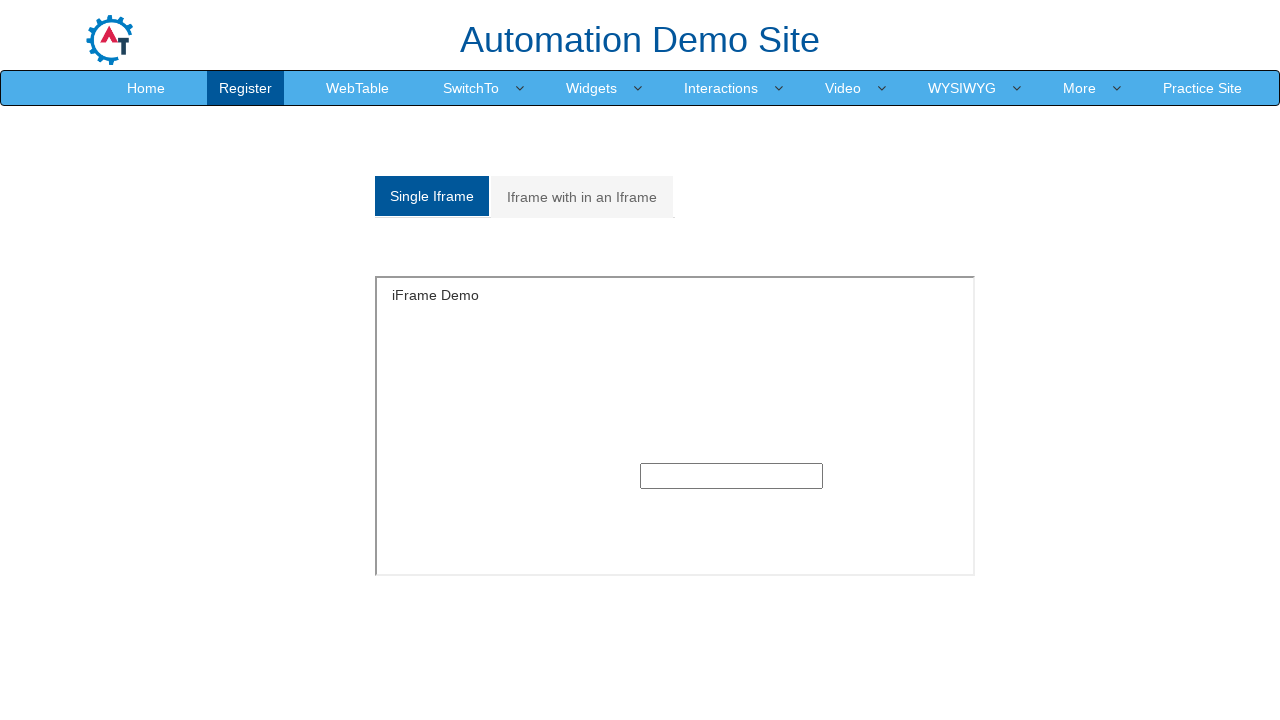

Navigated to frames demo page
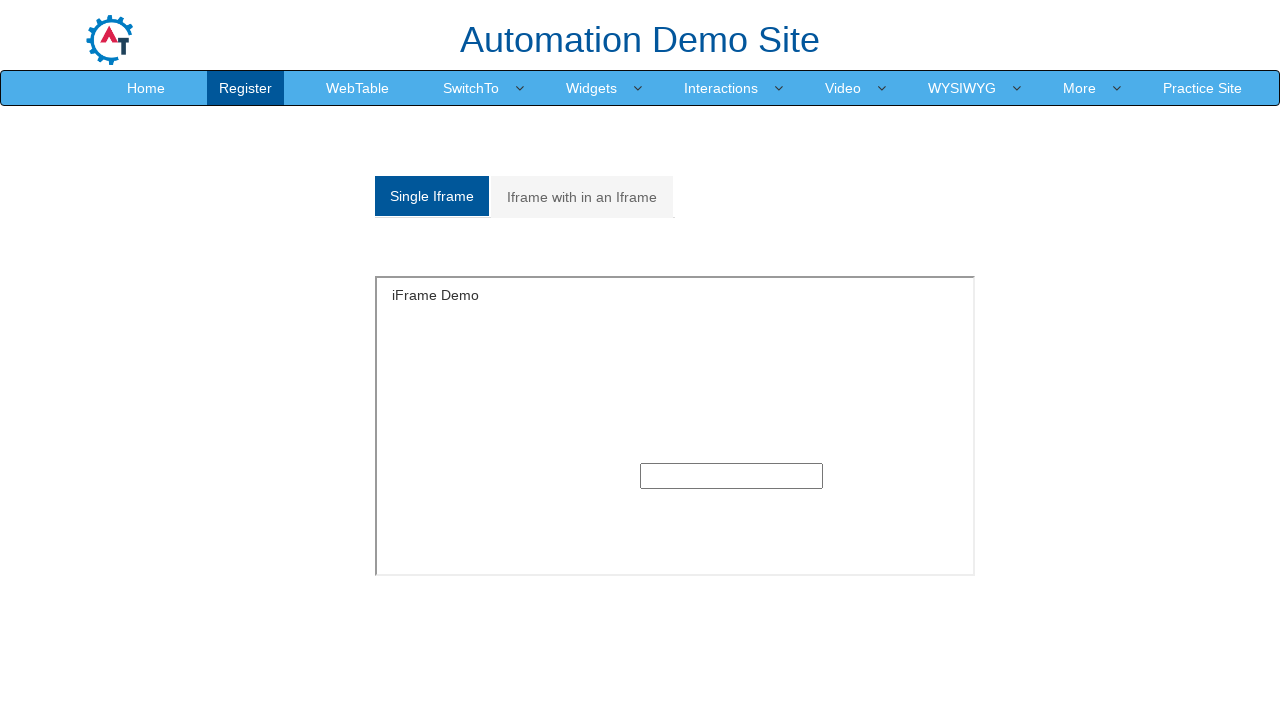

Located single iframe with id 'singleframe'
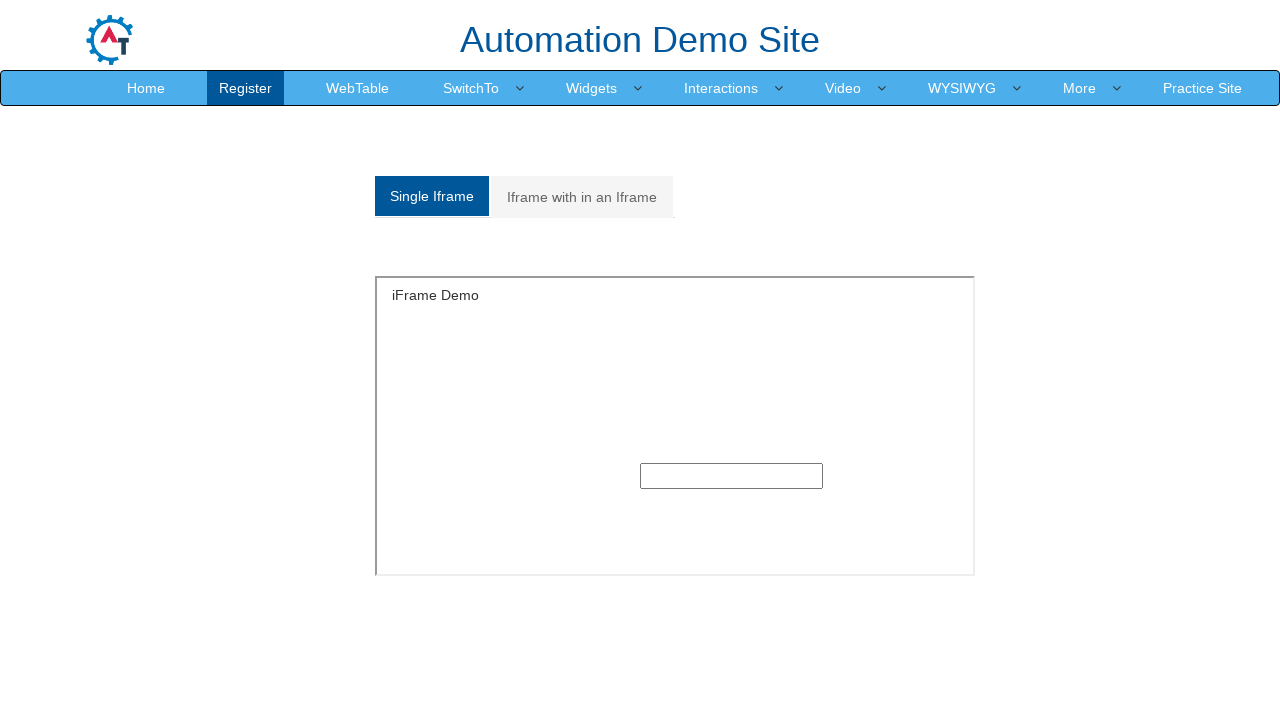

Entered 'foame' into text input field in single iframe on #singleframe >> internal:control=enter-frame >> div > input[type='text']
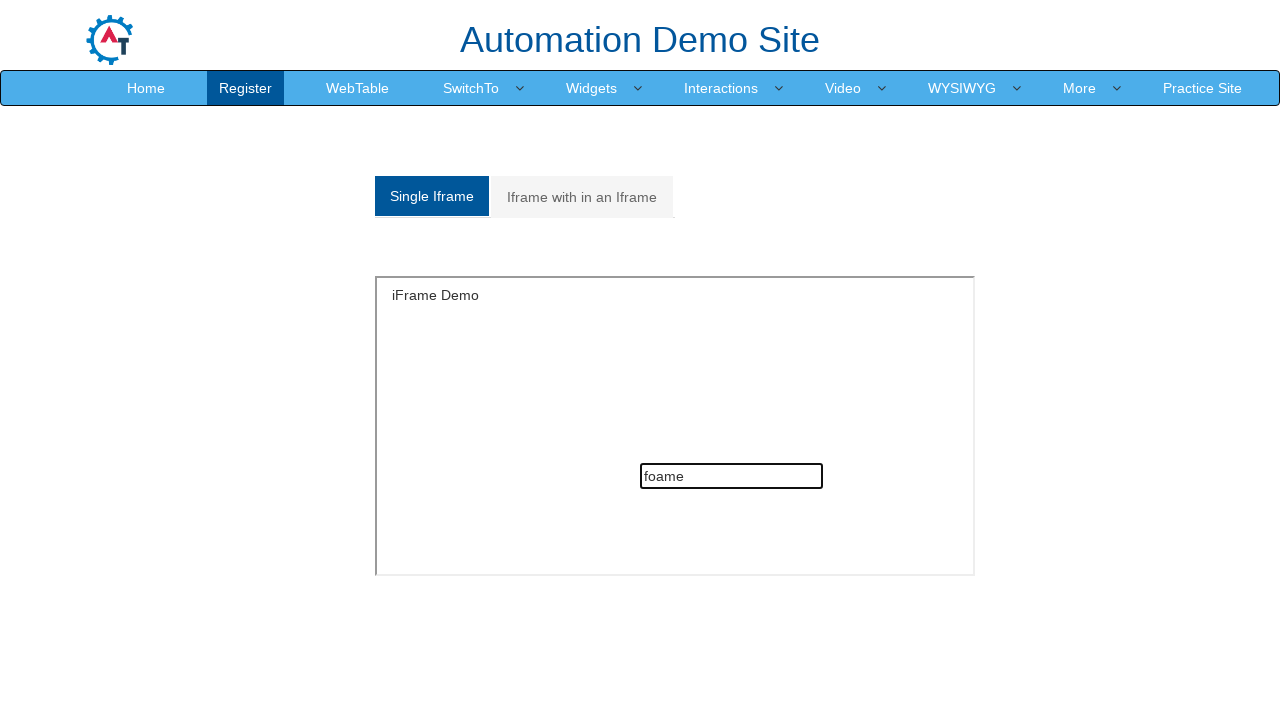

Clicked on Multiple frames tab at (582, 197) on a[href='#Multiple']
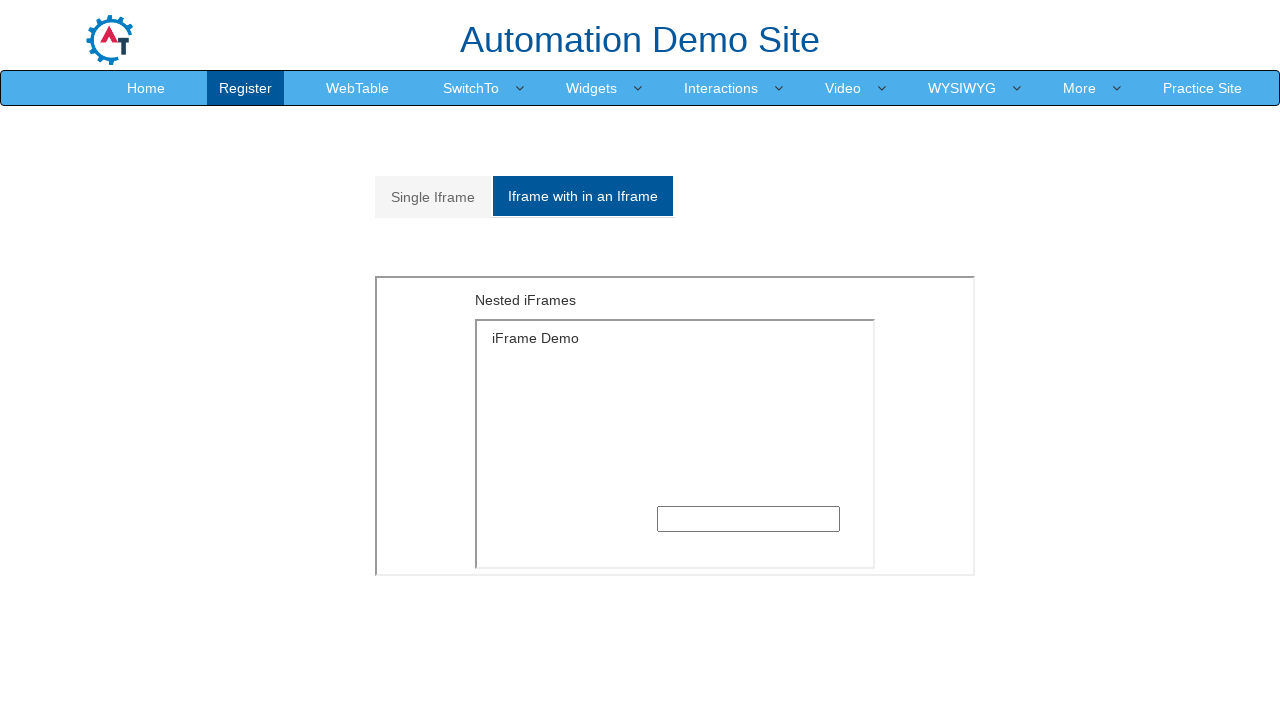

Located outer iframe with src 'MultipleFrames.html'
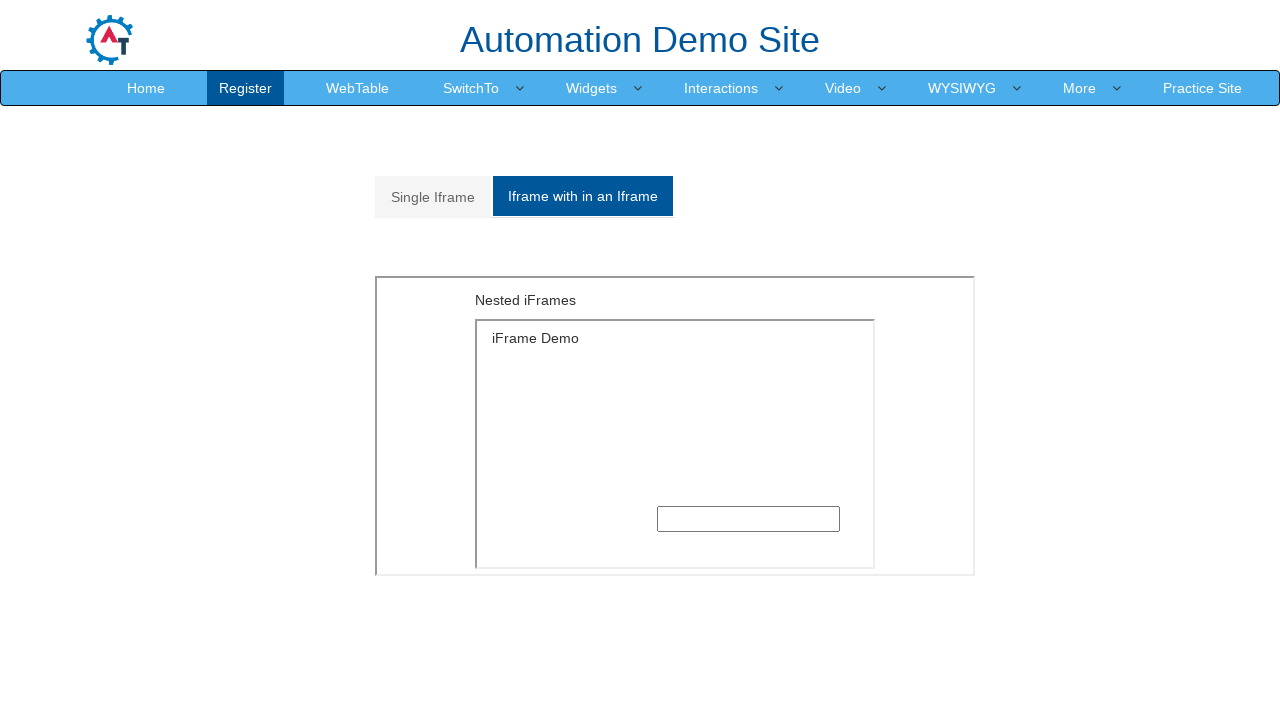

Located inner iframe with src 'SingleFrame.html' nested within outer frame
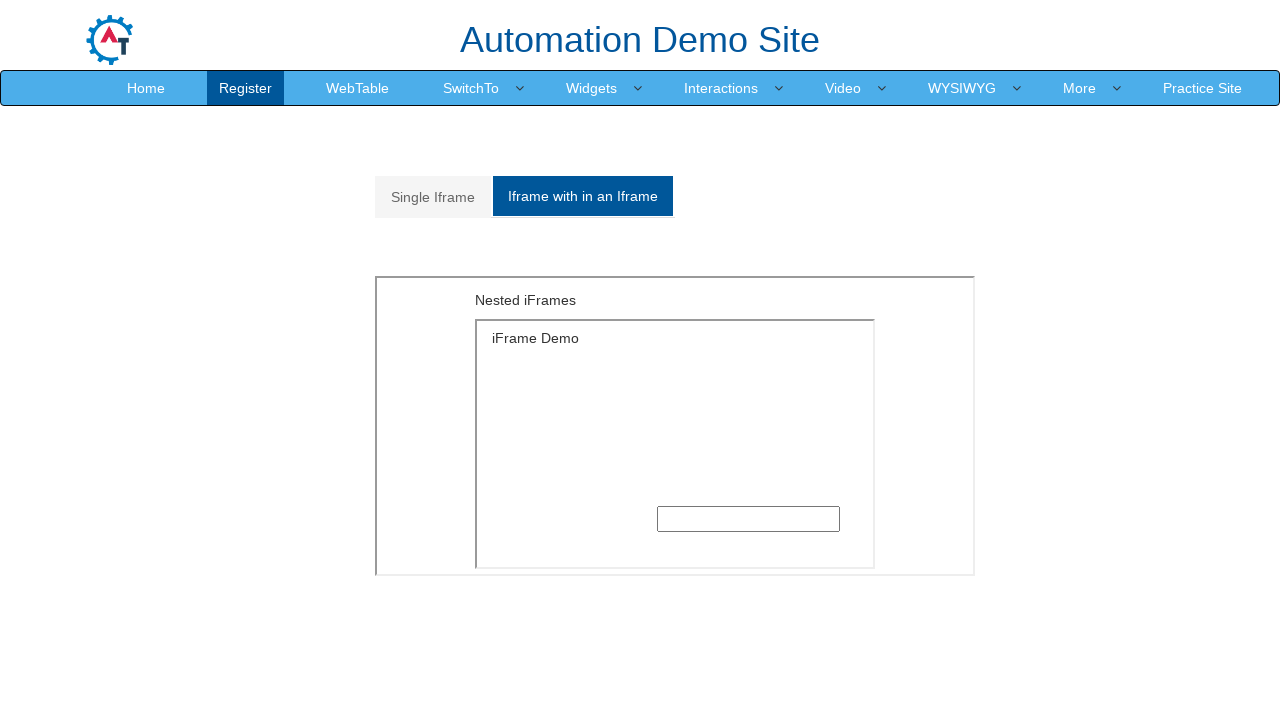

Entered 'foame mare' into text input field in nested inner iframe on iframe[src='MultipleFrames.html'] >> internal:control=enter-frame >> iframe[src=
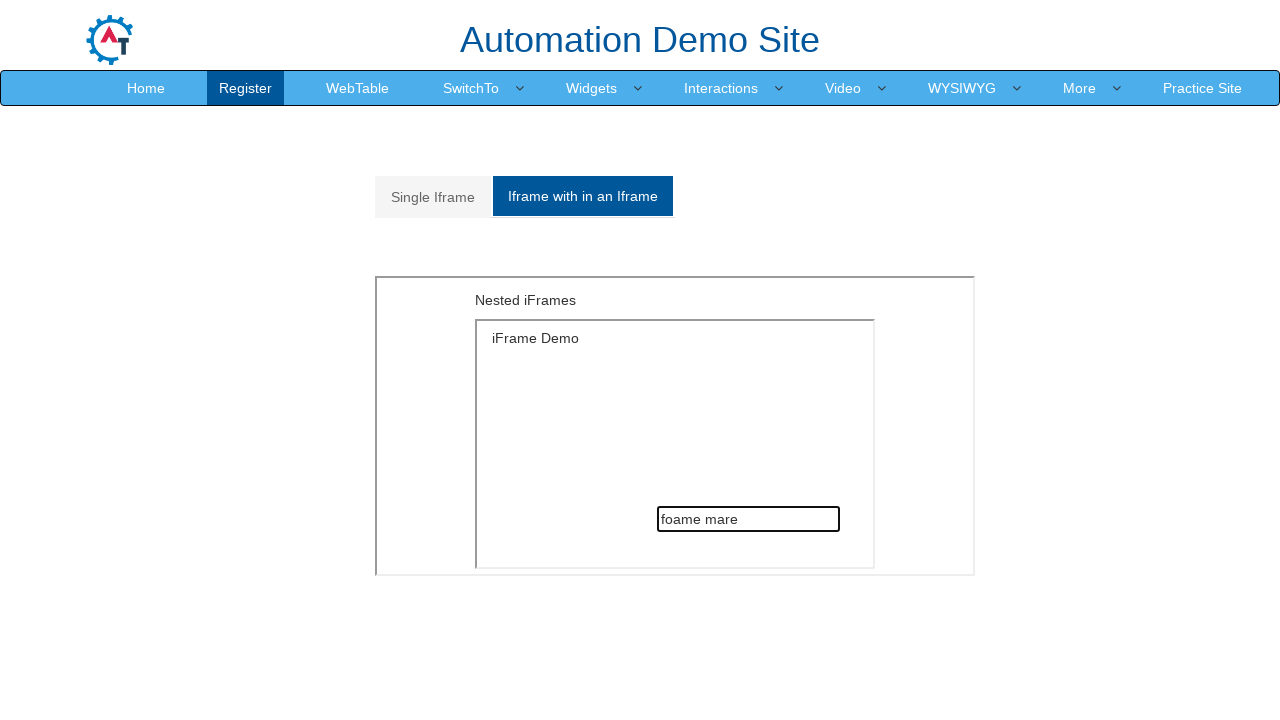

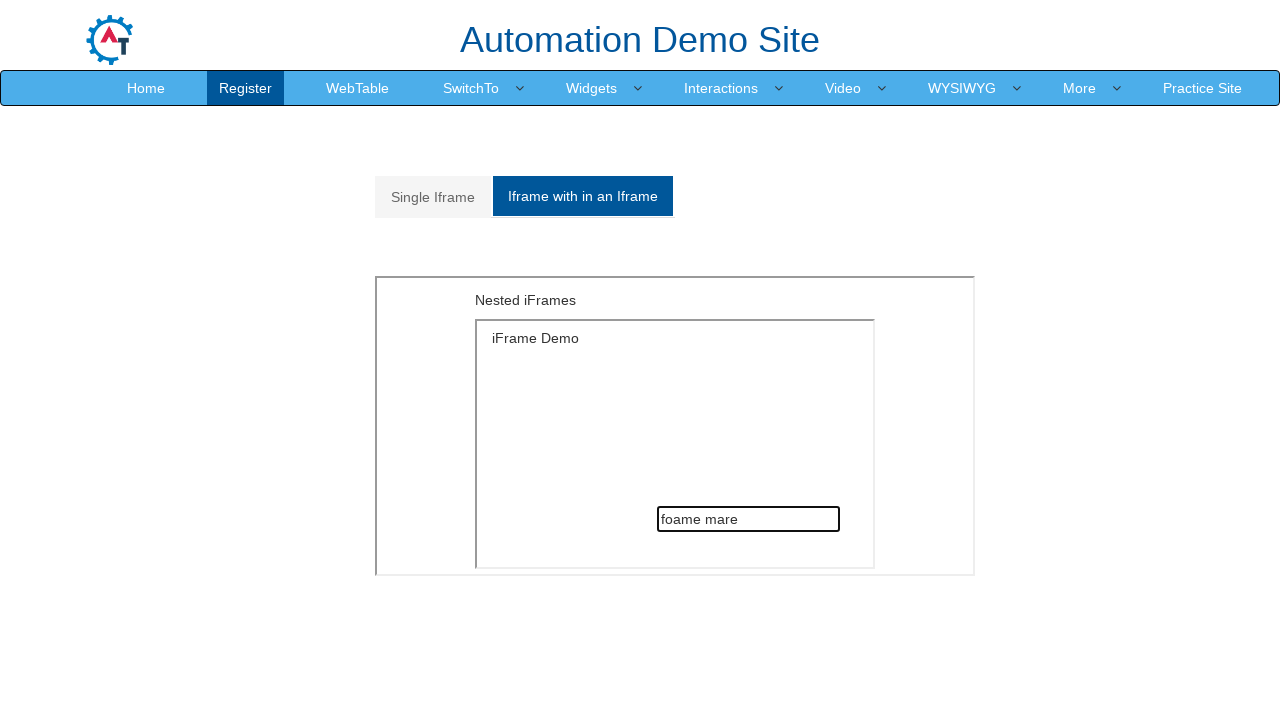